Tests horizontal slider interaction by clicking, holding, and dragging the slider

Starting URL: https://the-internet.herokuapp.com/horizontal_slider

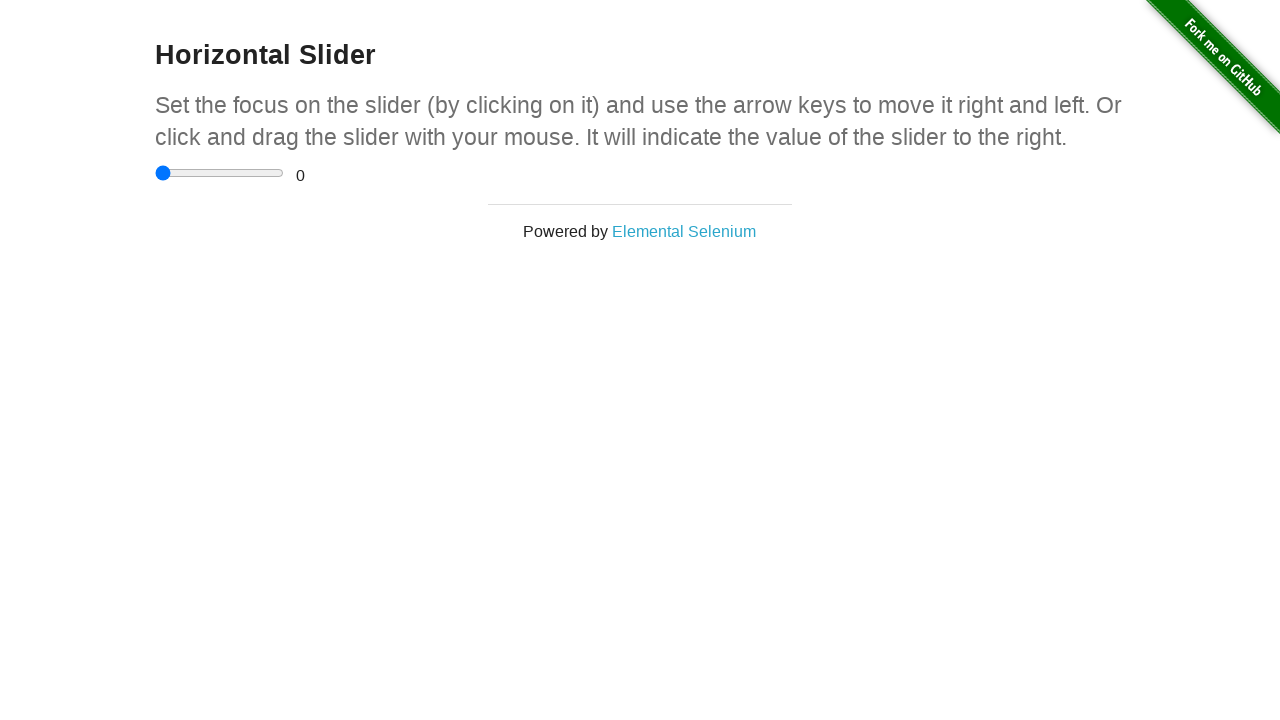

Waited for horizontal slider to load and become visible
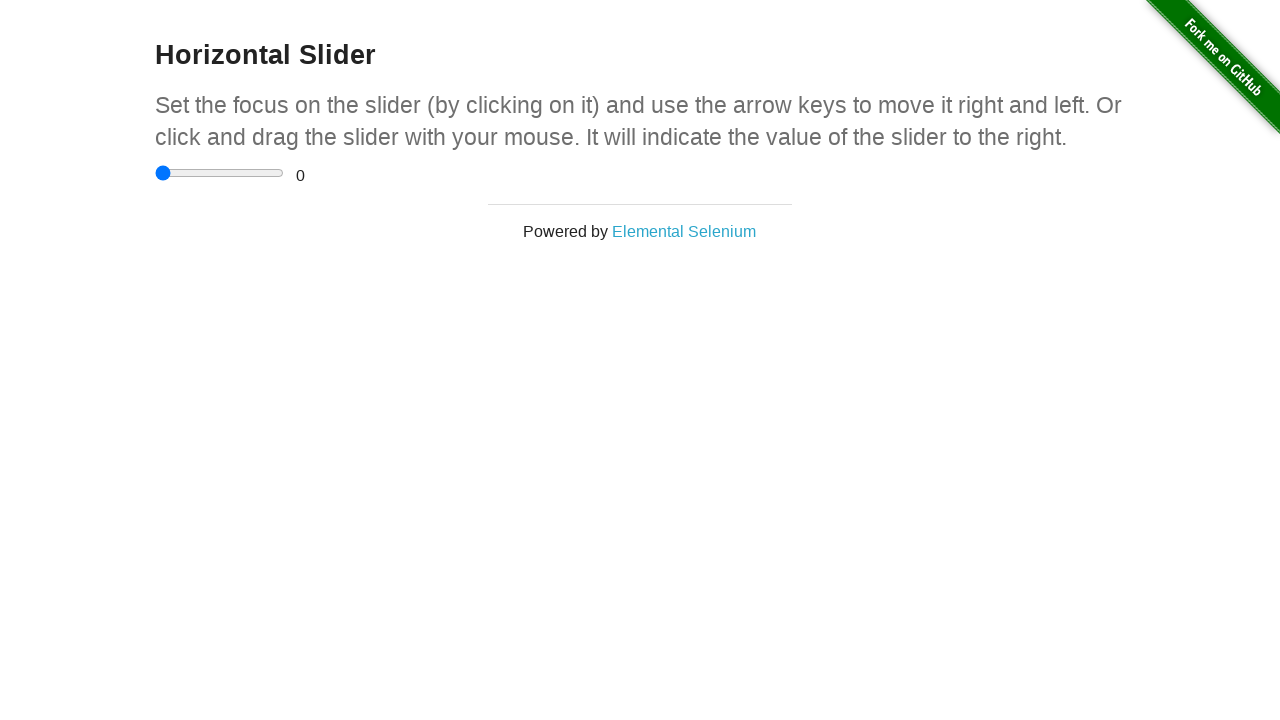

Retrieved slider bounding box for drag operation
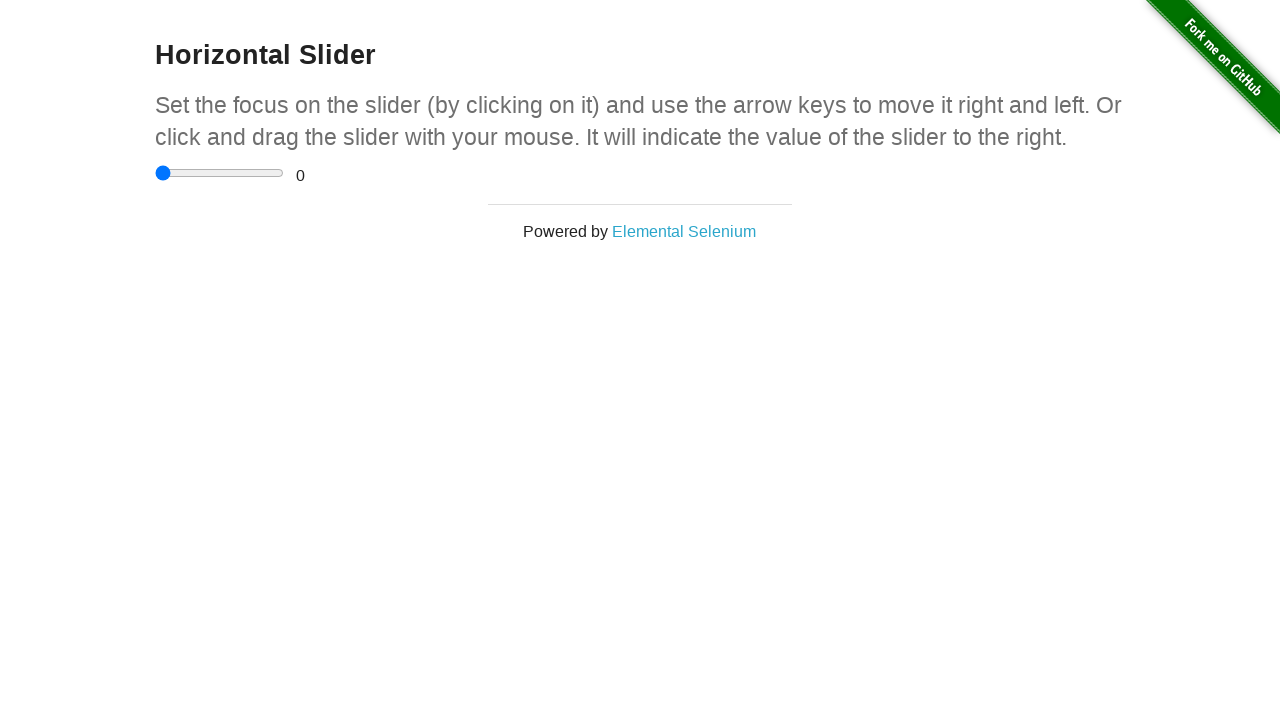

Moved mouse to center of slider at (220, 173)
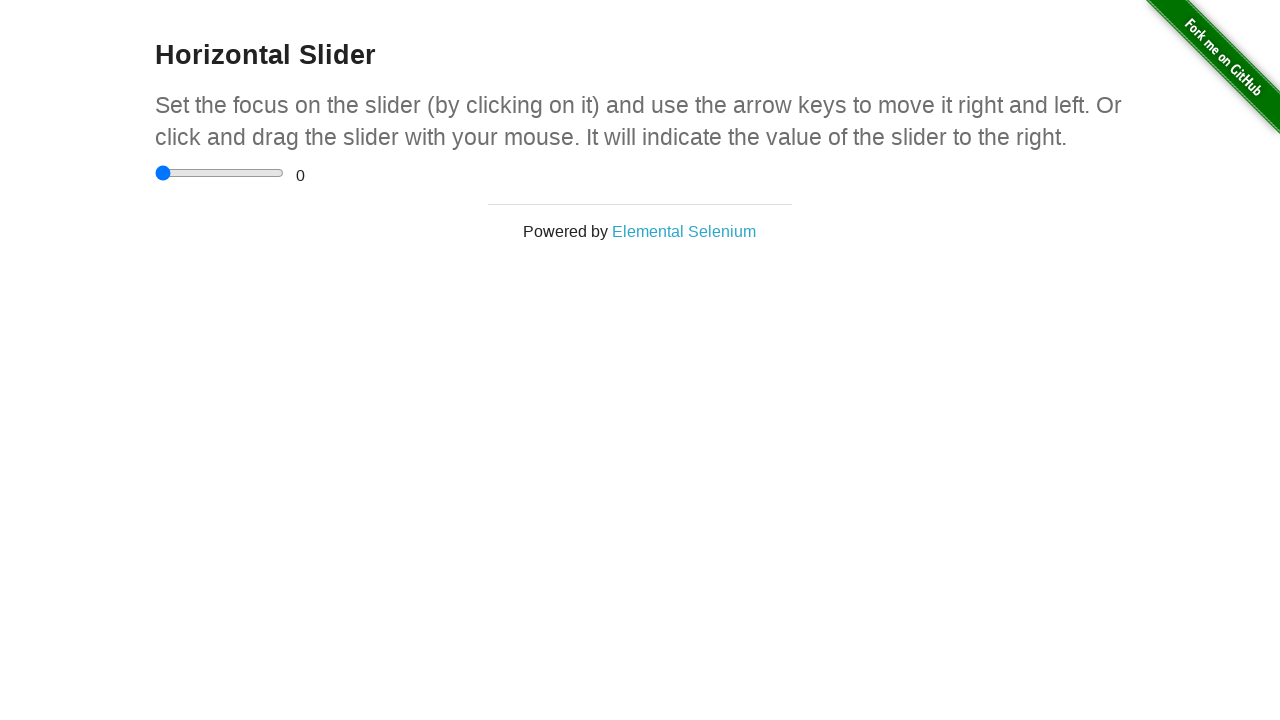

Pressed mouse button down on slider at (220, 173)
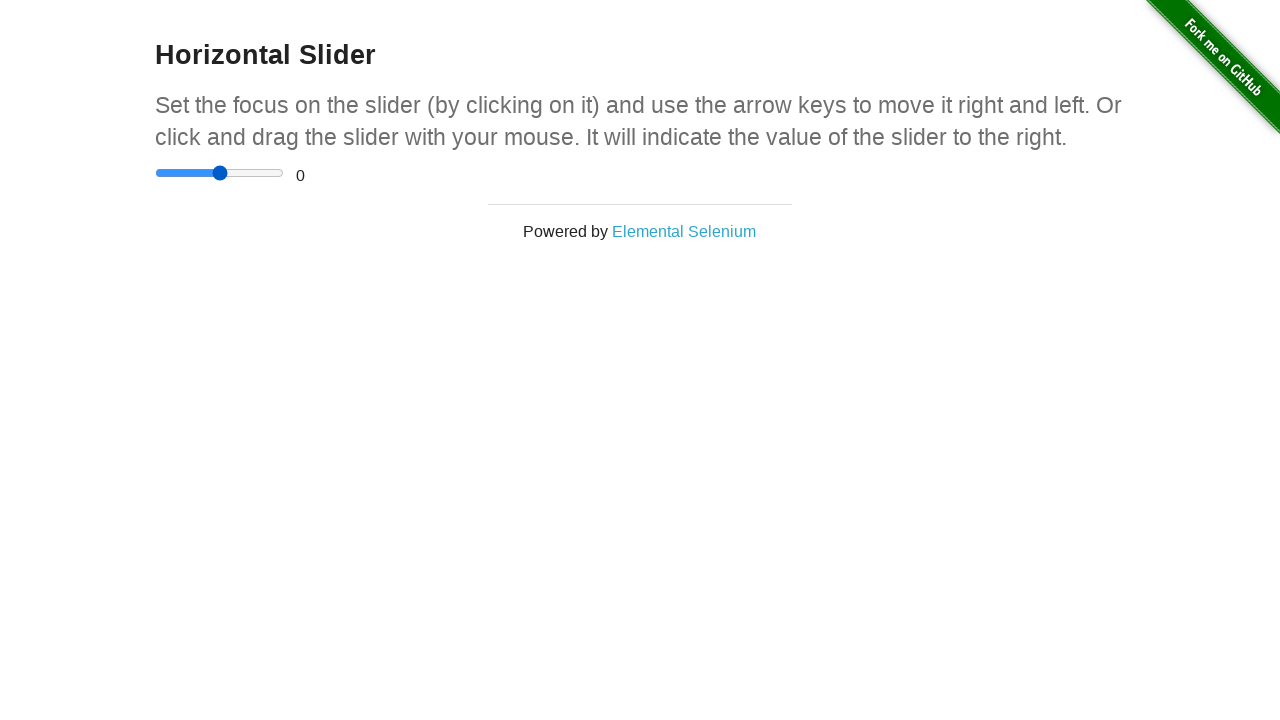

Dragged slider 40 pixels to the right at (260, 173)
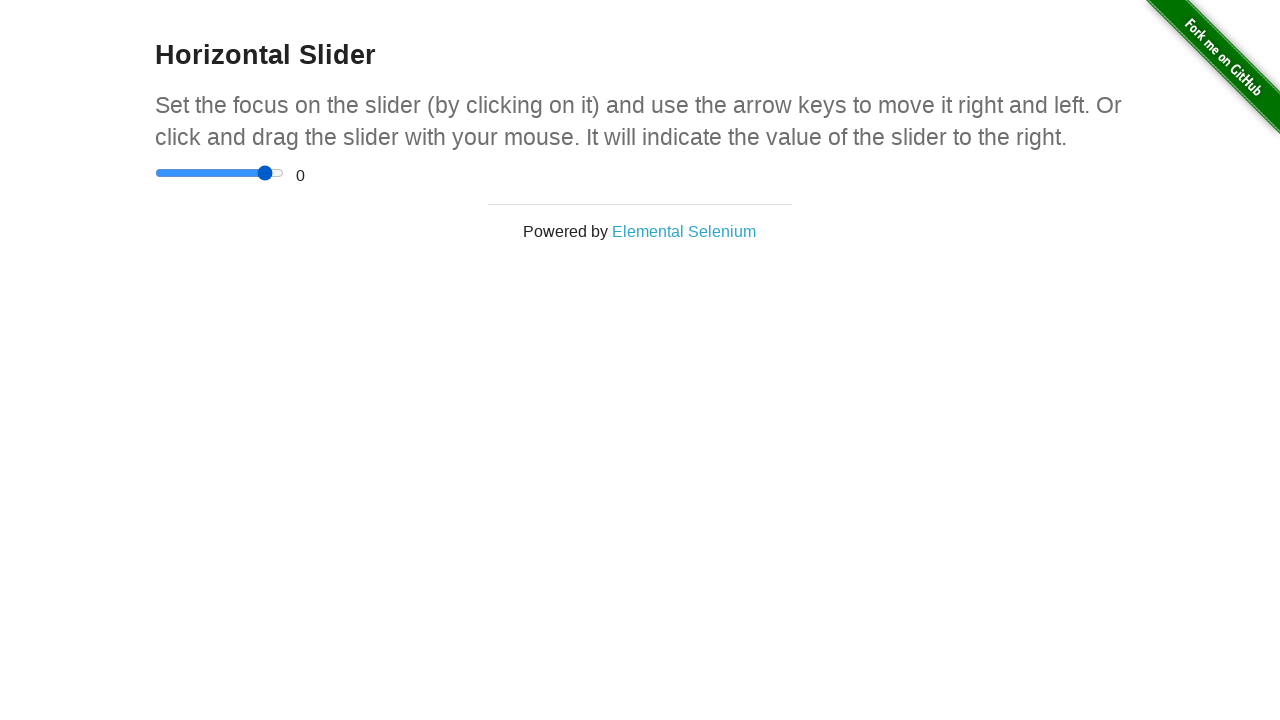

Released mouse button after dragging slider at (260, 173)
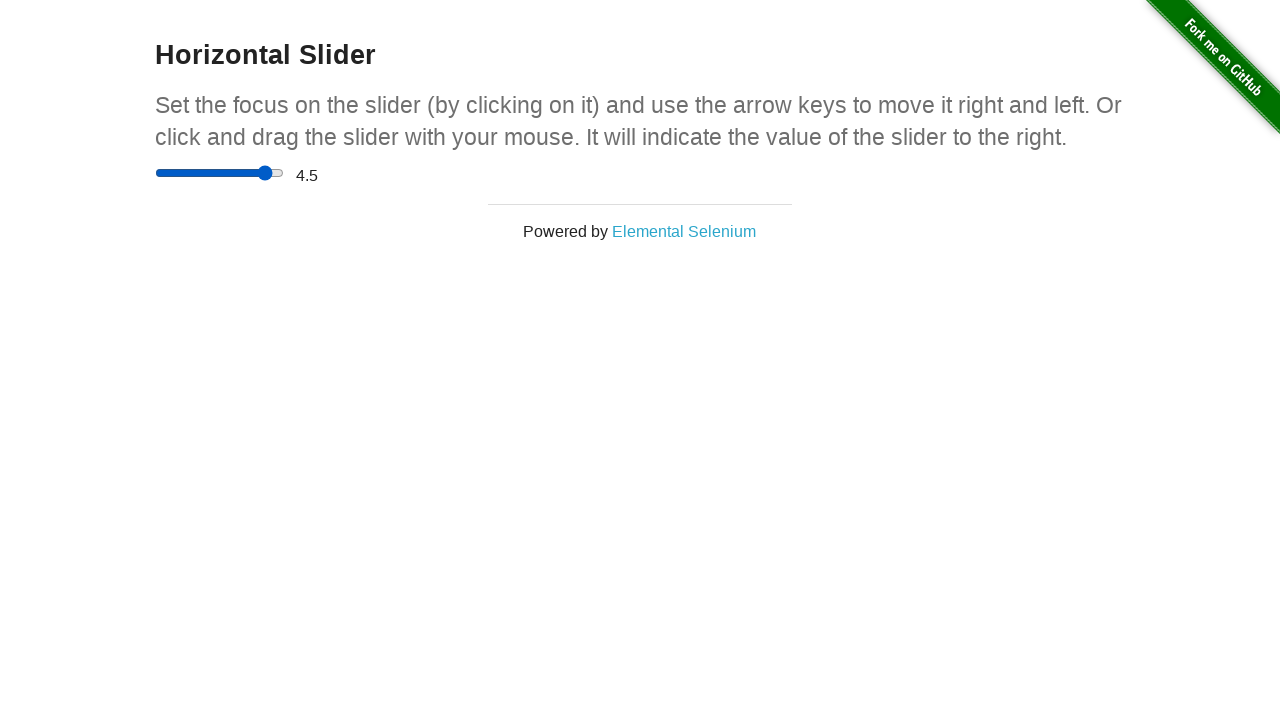

Located range value display element
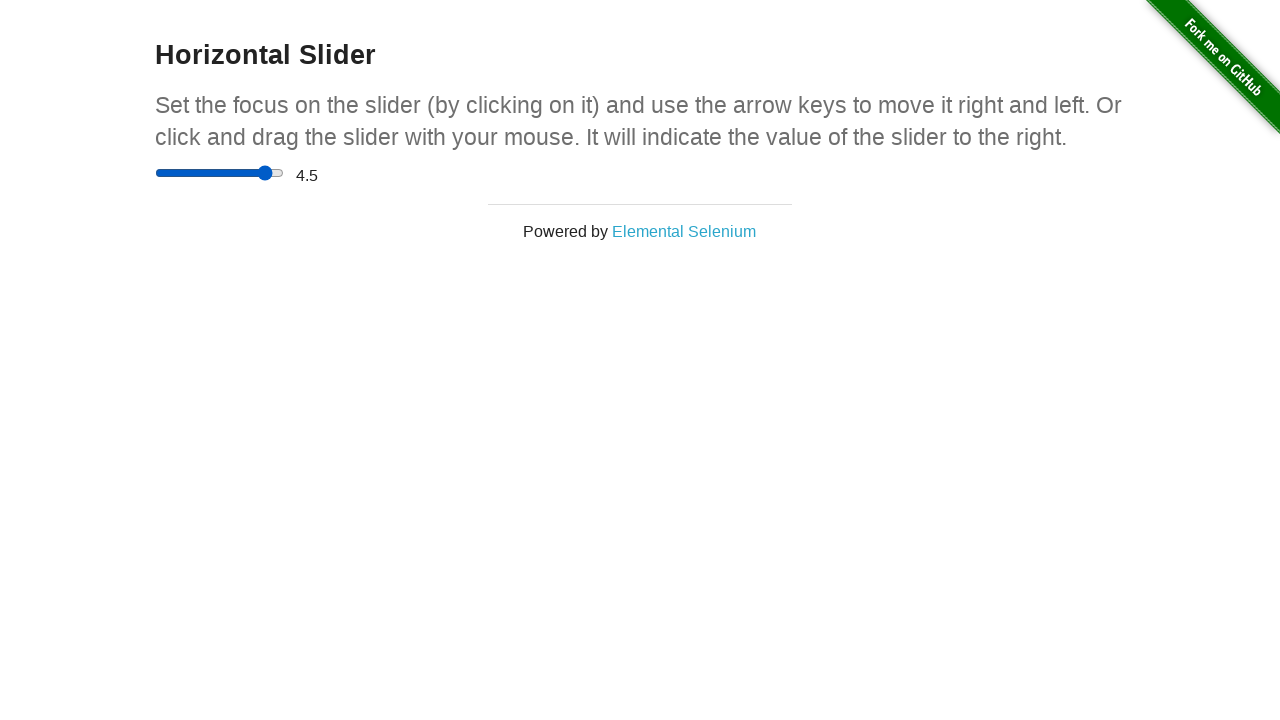

Verified that slider value changed from 0
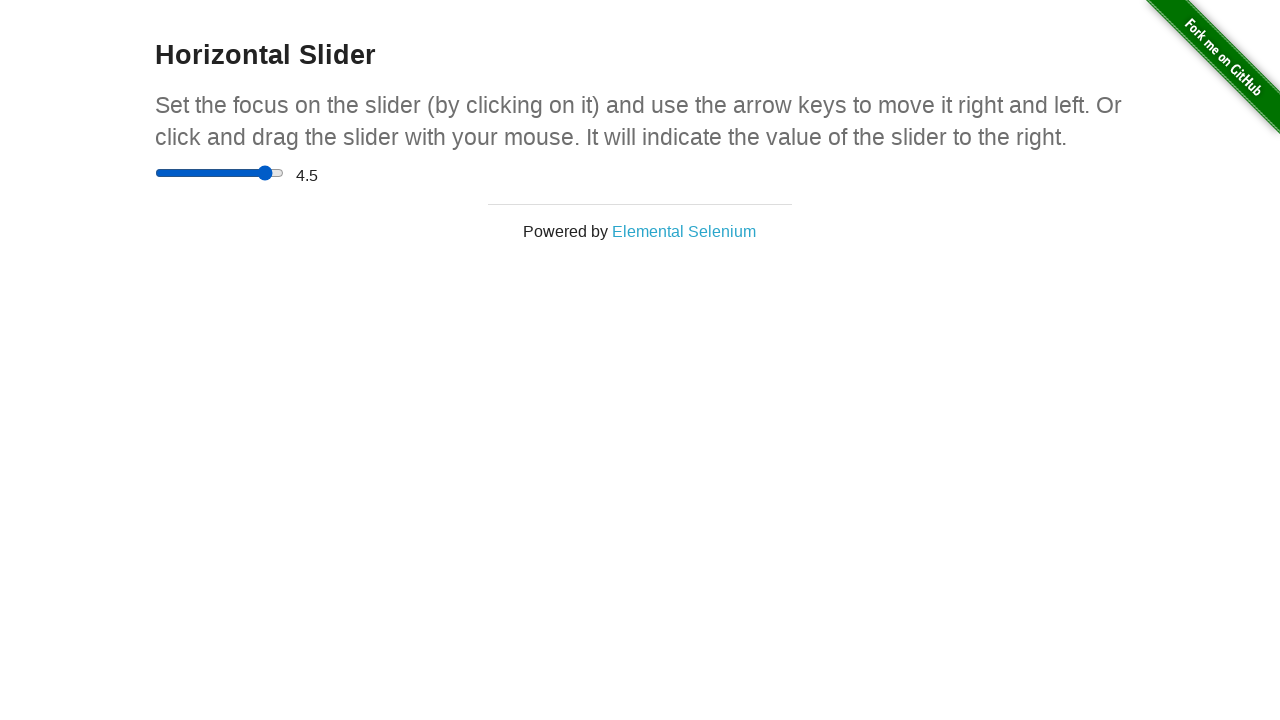

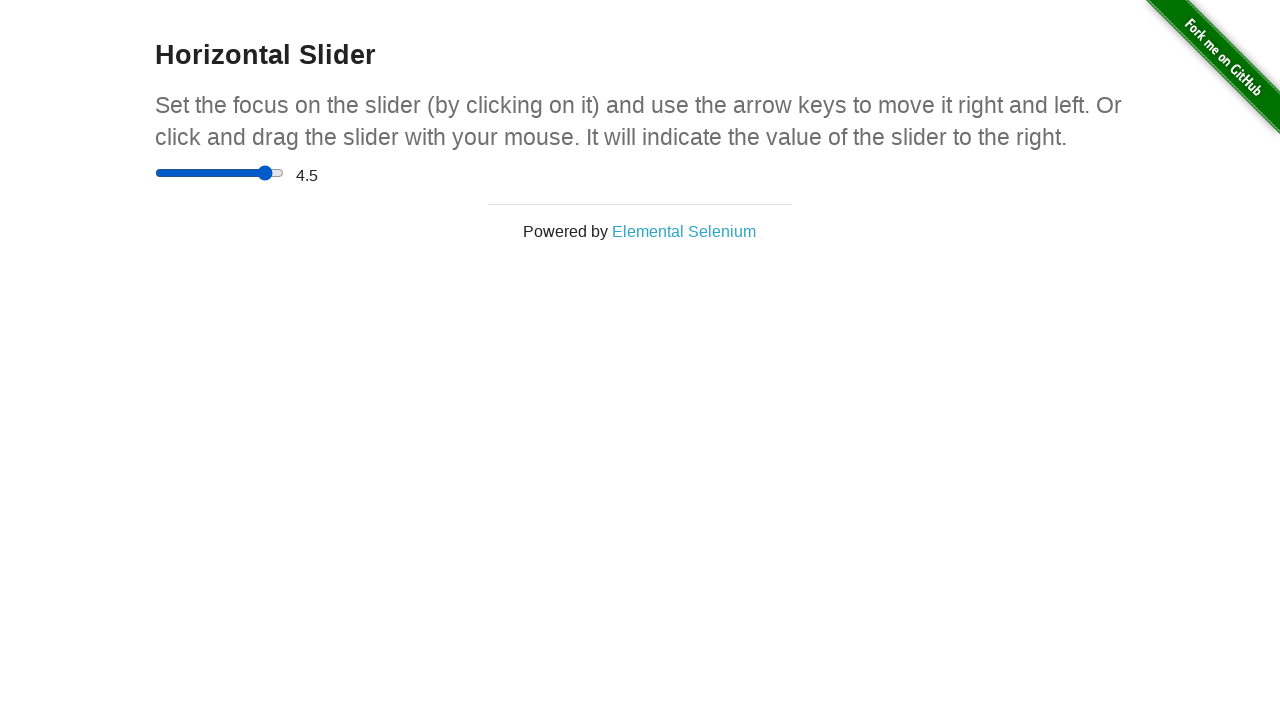